Searches the LH Korea housing calendar/schedule page by selecting rental type, Seoul region, and clicking the search button

Starting URL: https://apply.lh.or.kr/lhapply/apply/sc/list.do?mi=1312

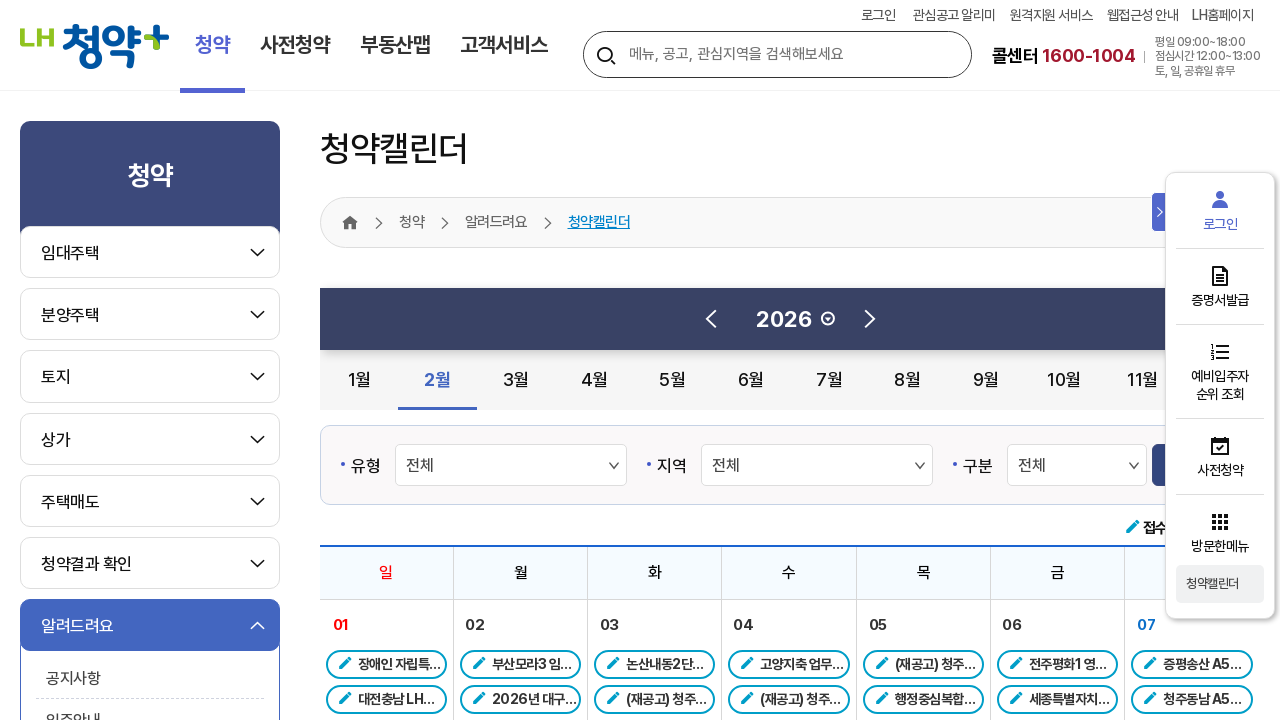

Selected rental type (임대) from calendar search type dropdown on select[name='calSrchType']
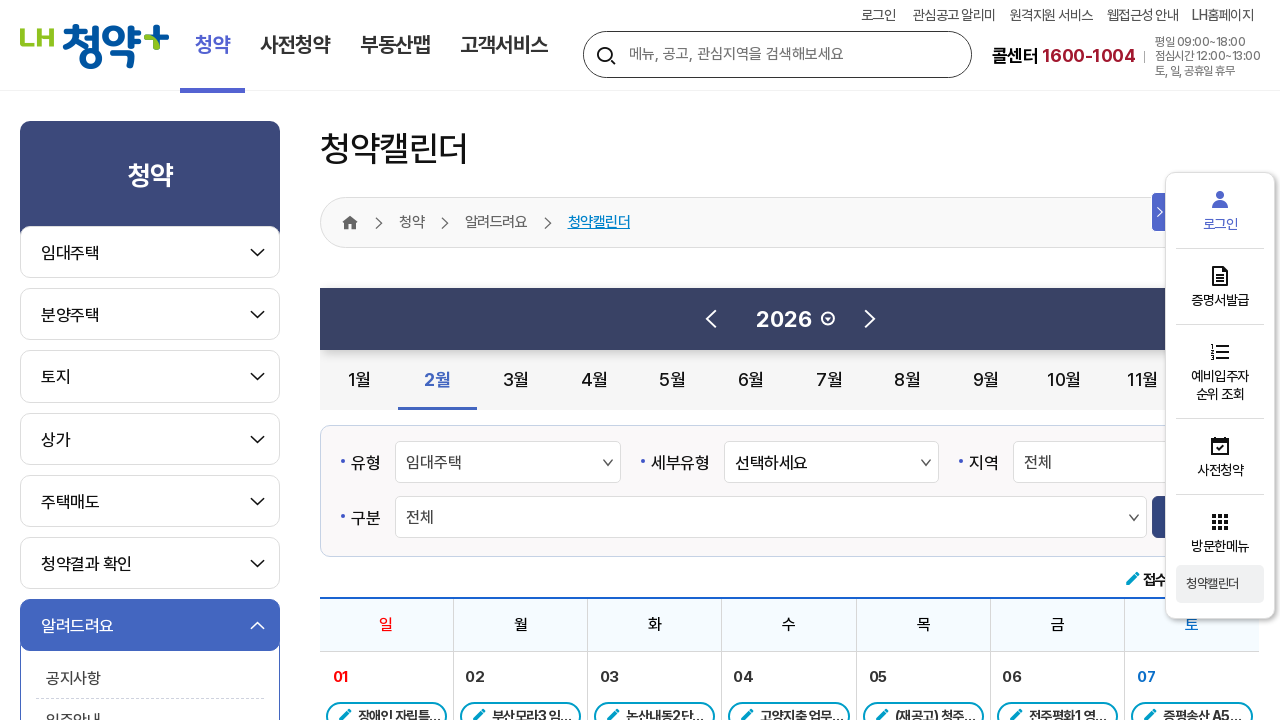

Selected Seoul region from region dropdown on select[name='calSrchLocal']
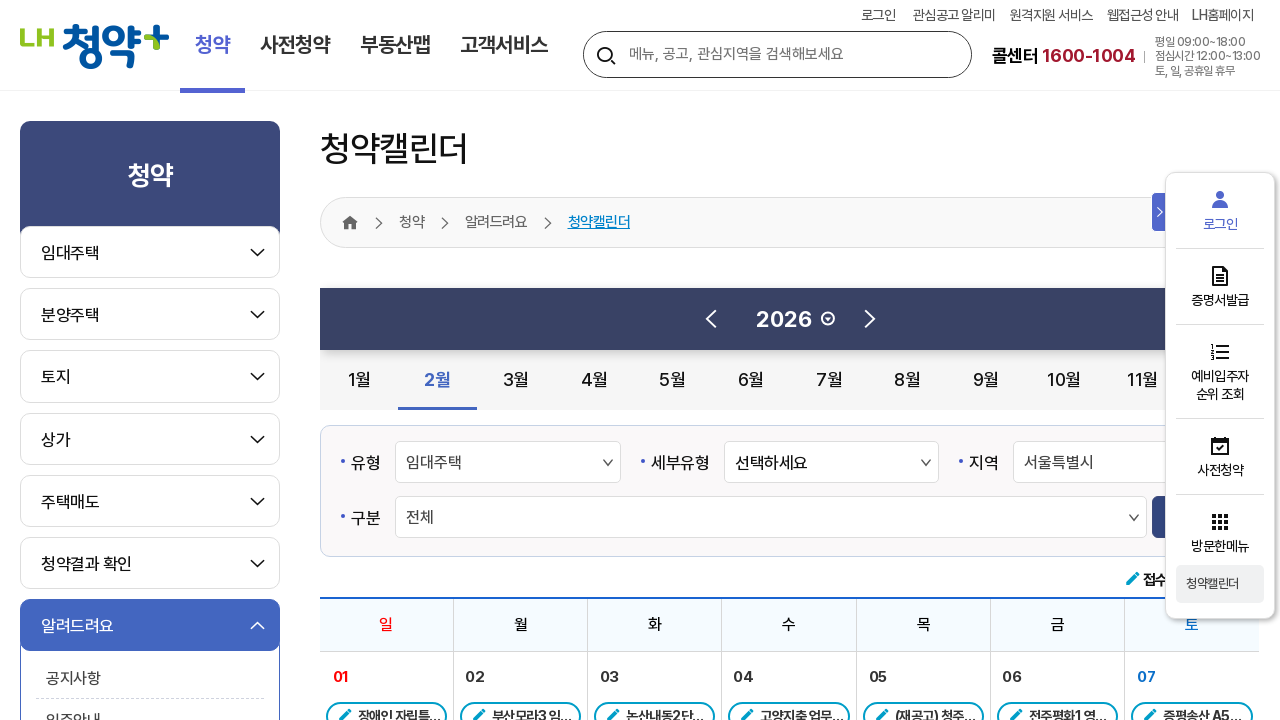

Clicked search button to search calendar at (1195, 22) on #btnSah
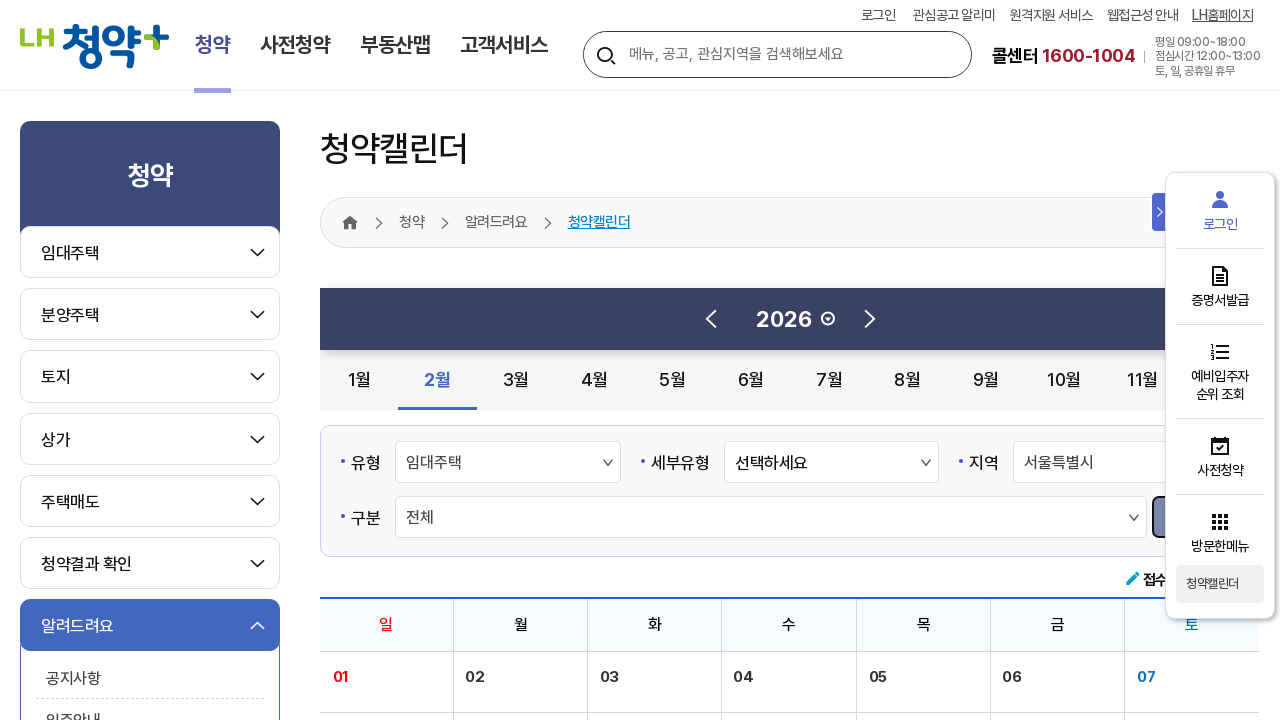

Search results loaded and footer element appeared
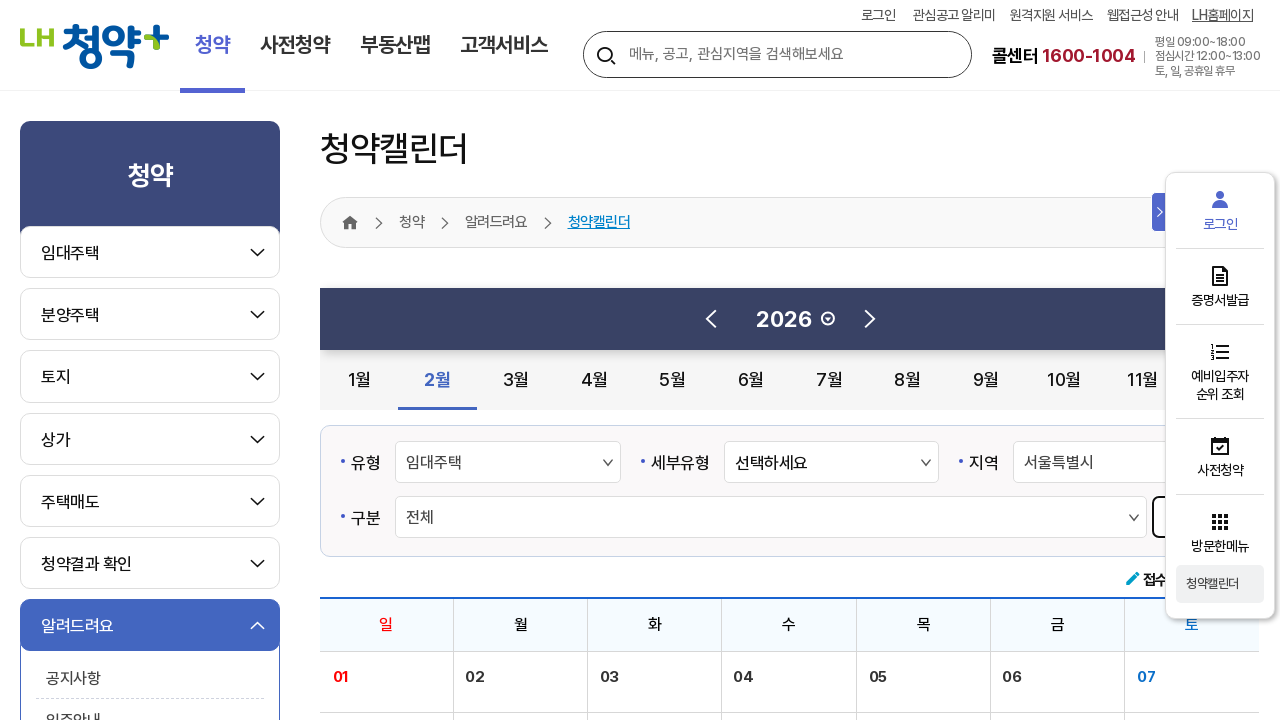

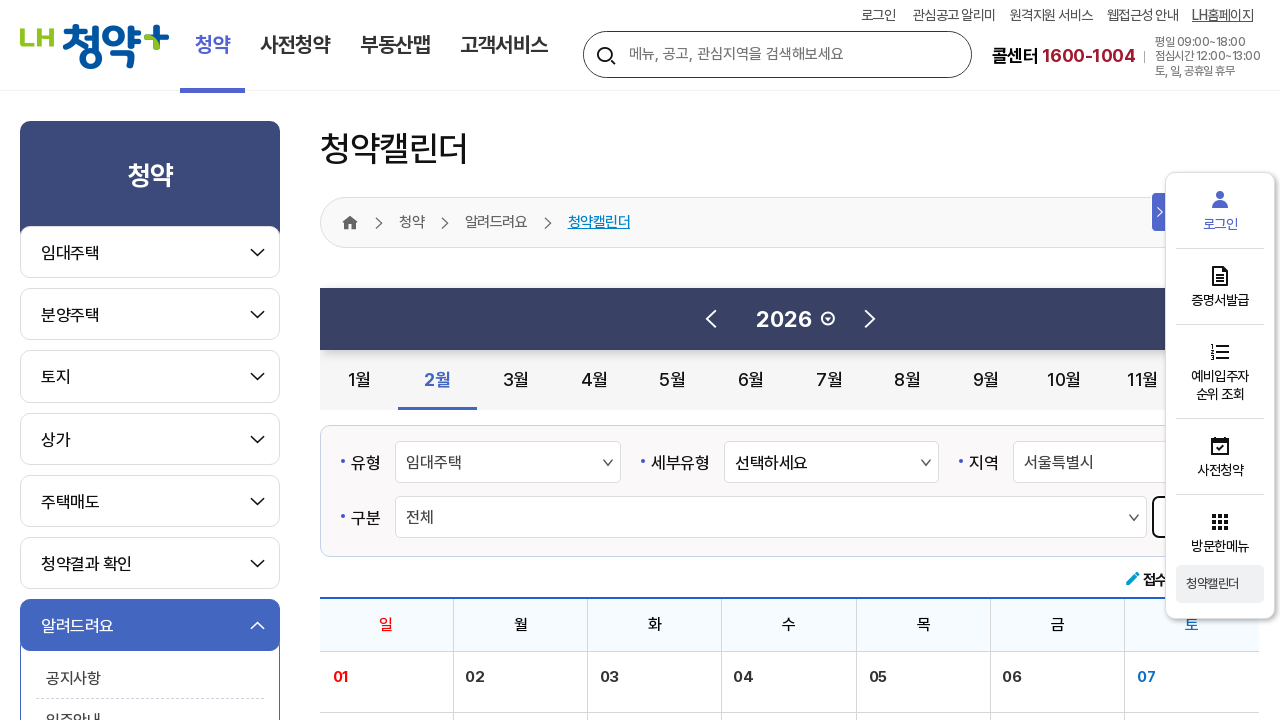